Navigates to an automation practice page and interacts with a web table to verify its structure and content

Starting URL: https://www.rahulshettyacademy.com/AutomationPractice/

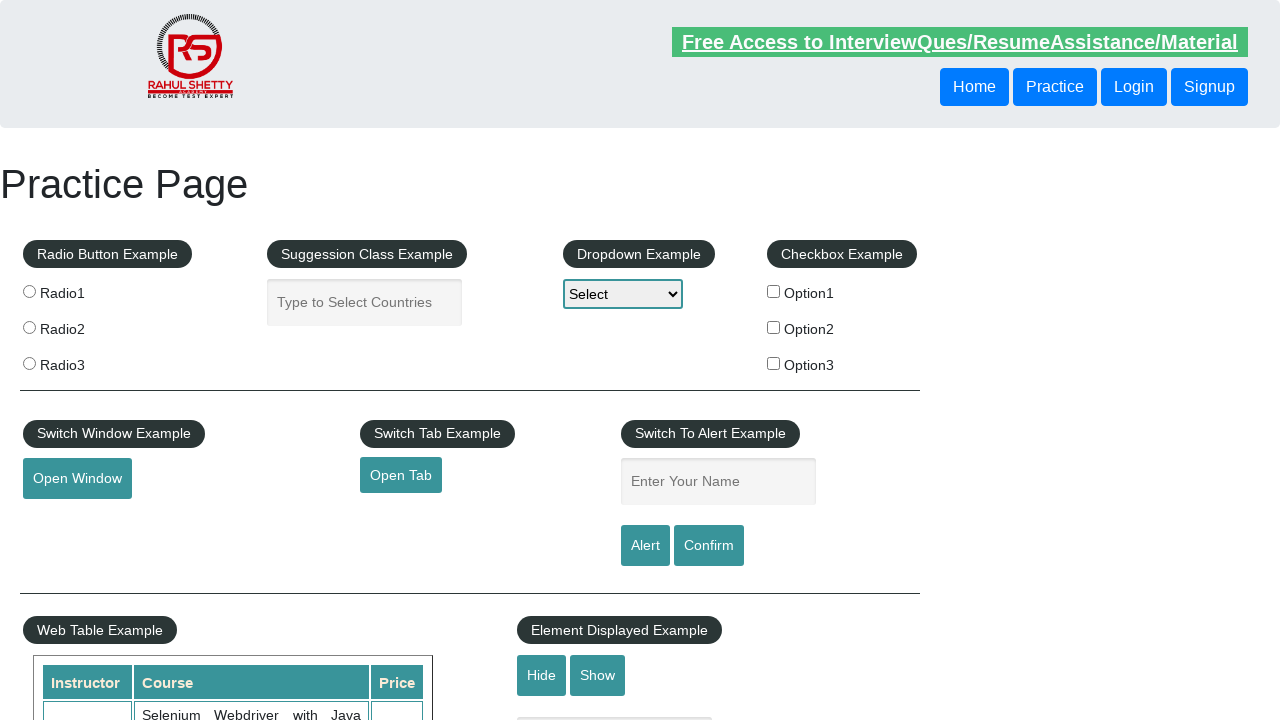

Waited for courses table to be present
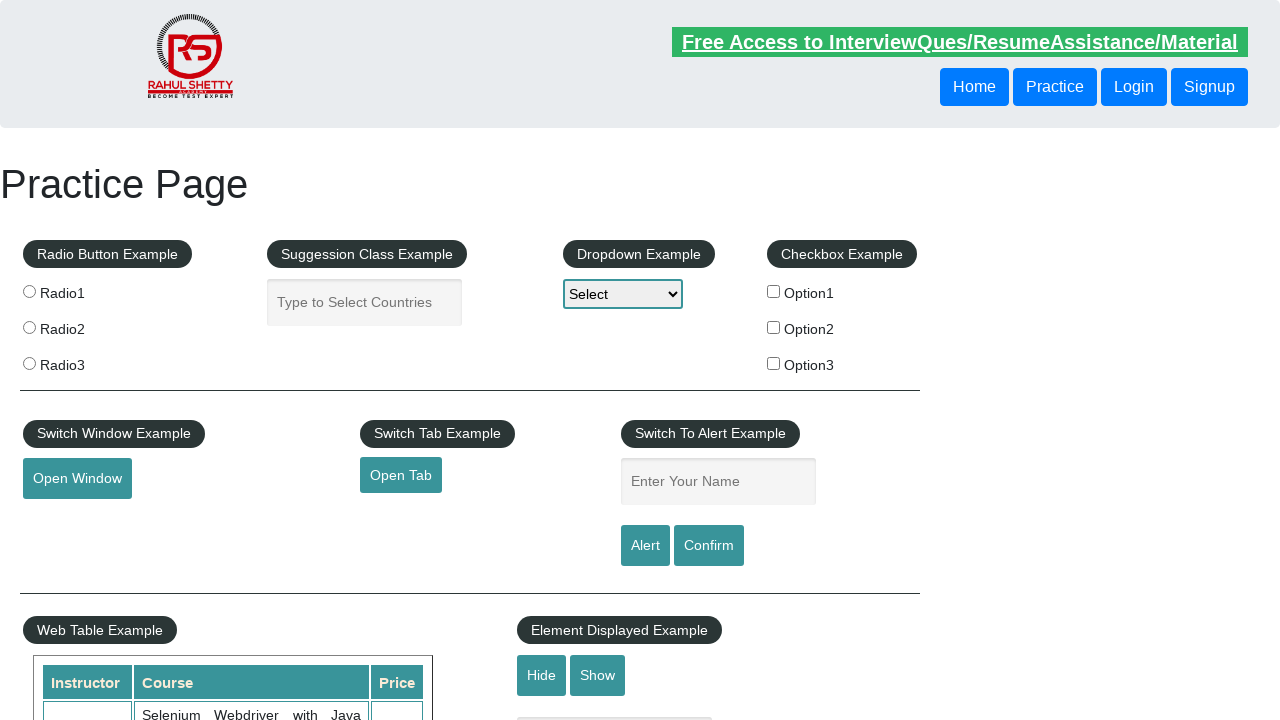

Located all rows in courses table
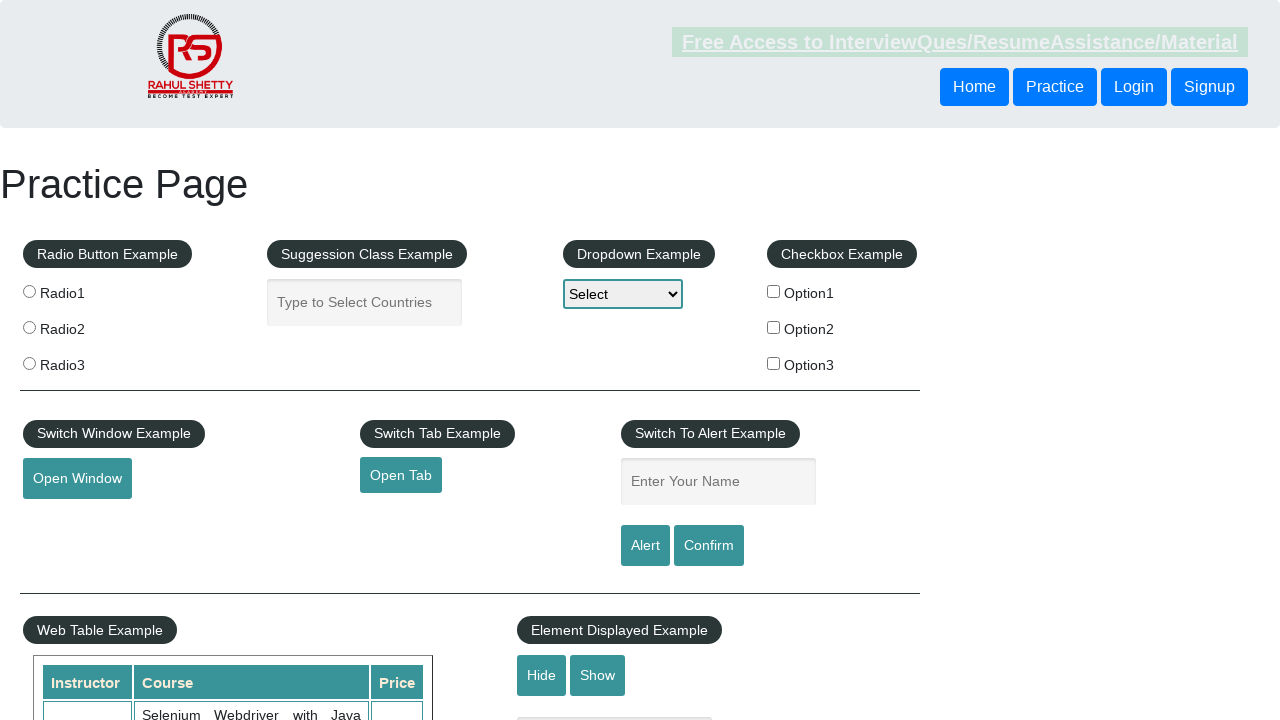

Retrieved row count: 11 rows
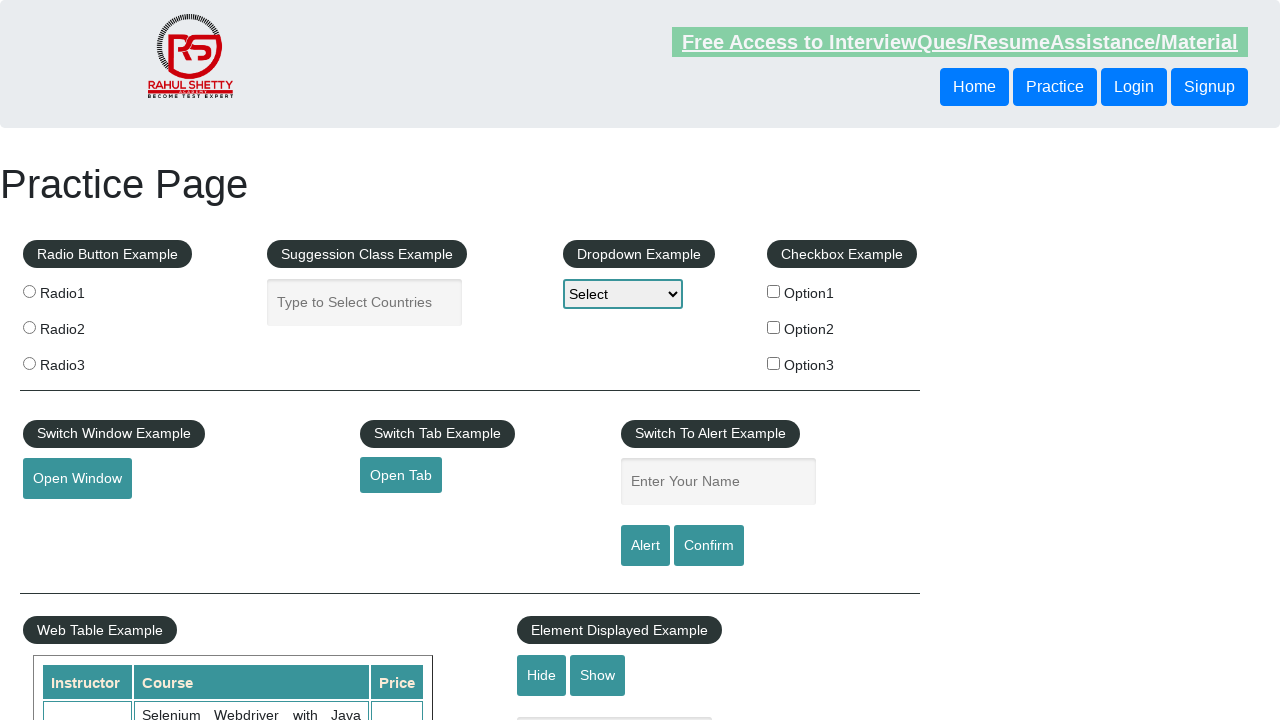

Located all columns in courses table header
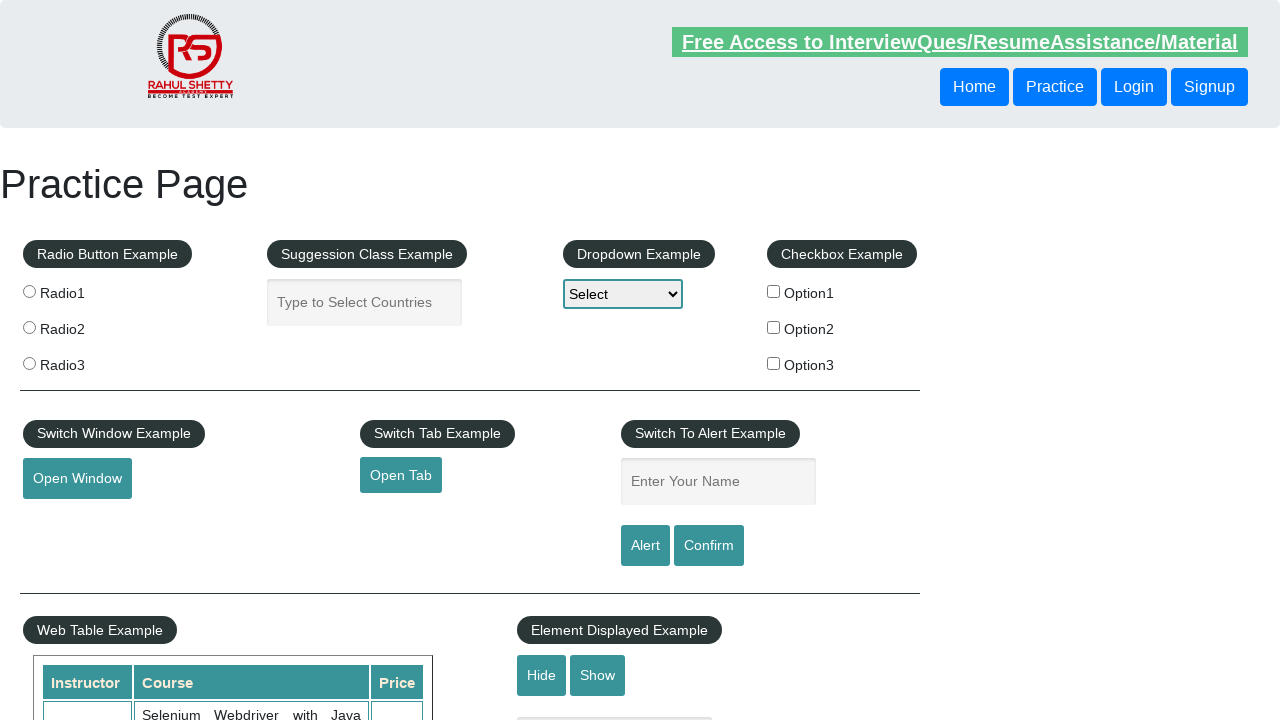

Retrieved column count: 3 columns
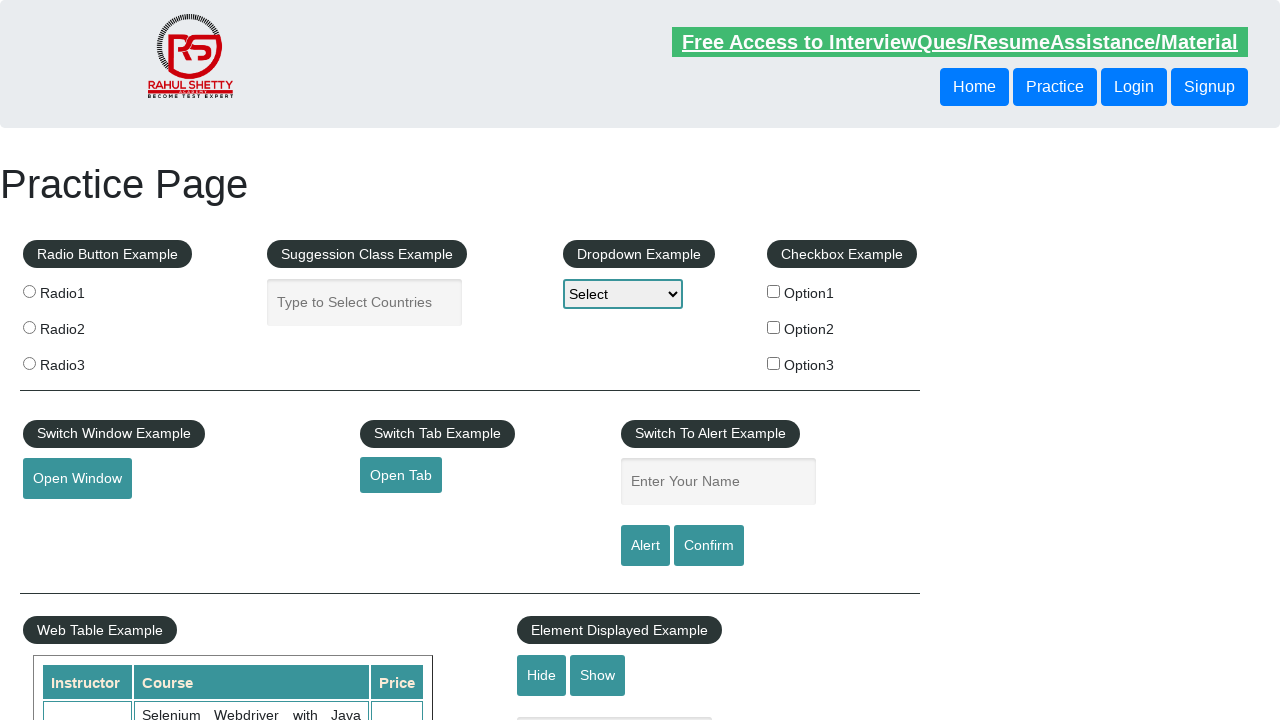

Located third row in courses table
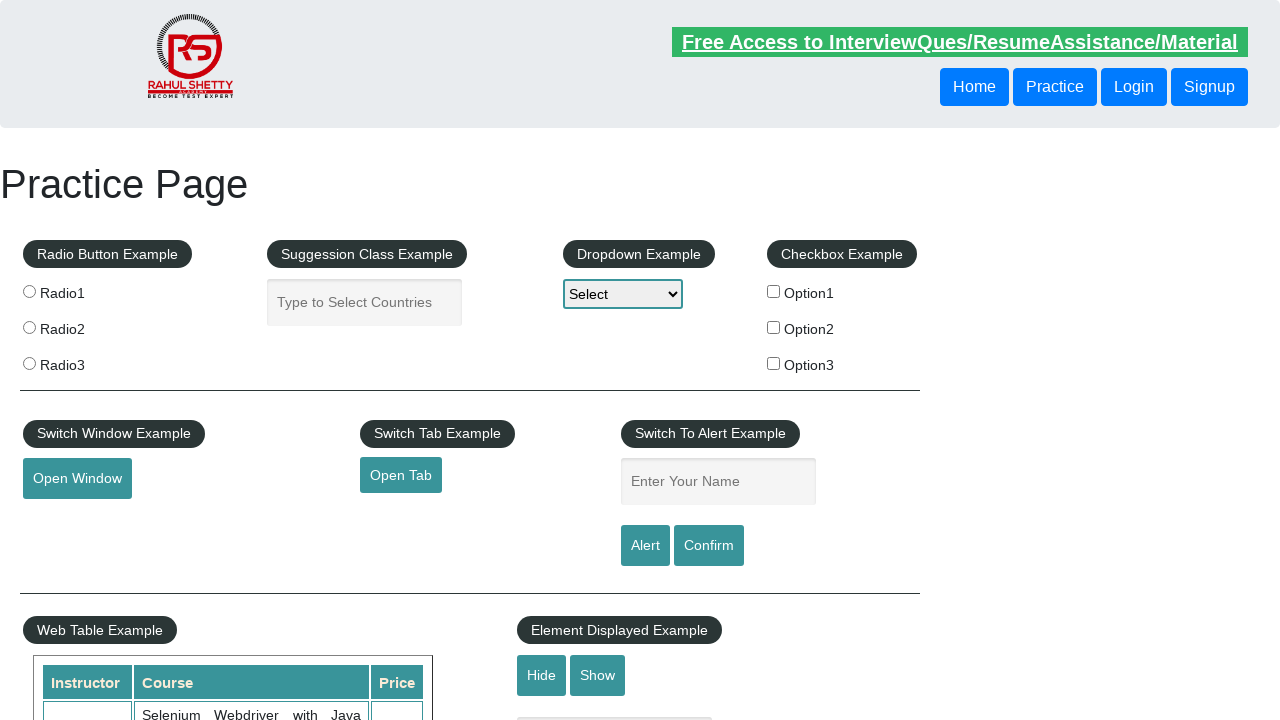

Retrieved third row content: 
                            Rahul Shetty
                            Learn SQL in Practical + Database Testing from Scratch
                            25
                        
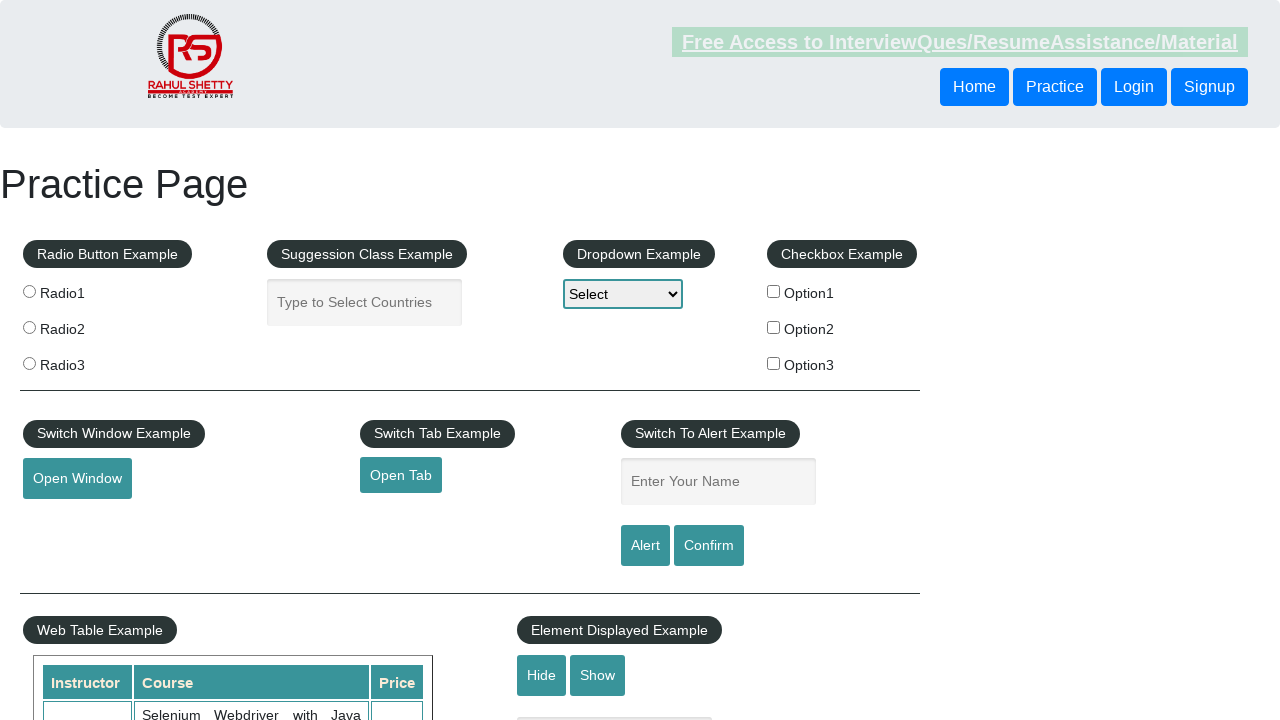

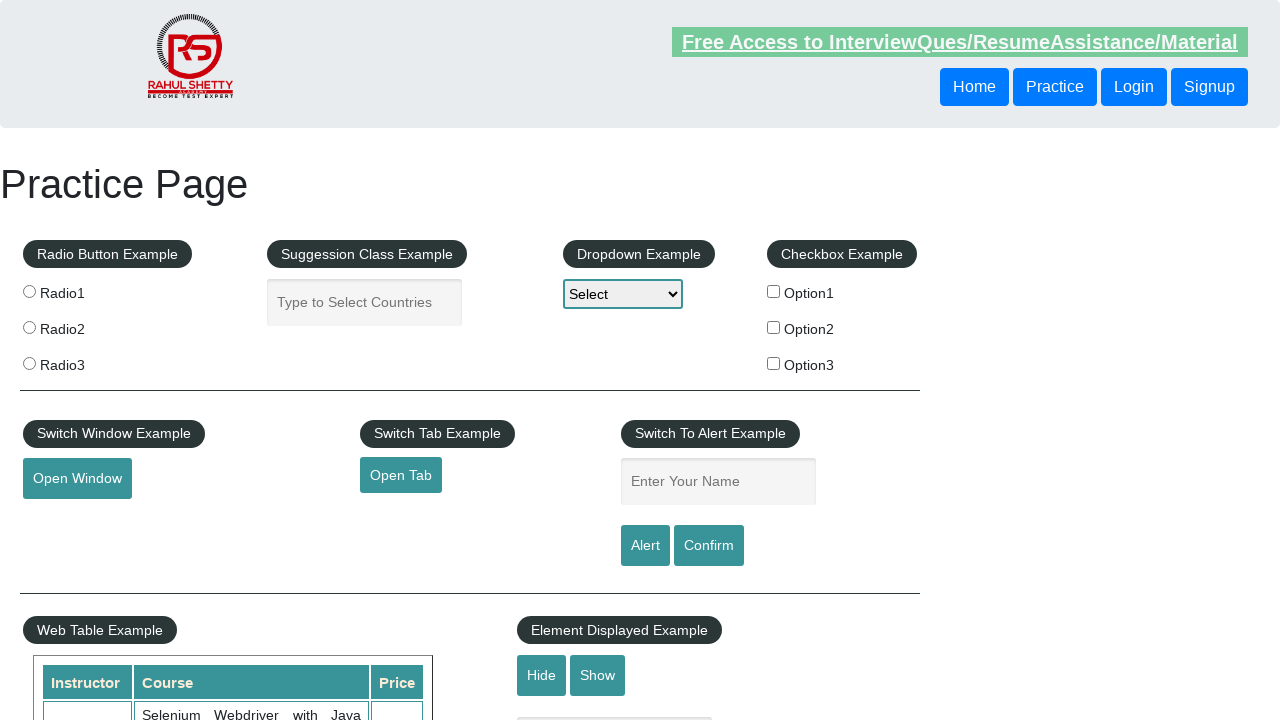